Tests the Entry Ad page by navigating to it, verifying the page loads correctly, waiting for a modal advertisement to appear, closing it, and verifying it closes properly.

Starting URL: https://the-internet.herokuapp.com/

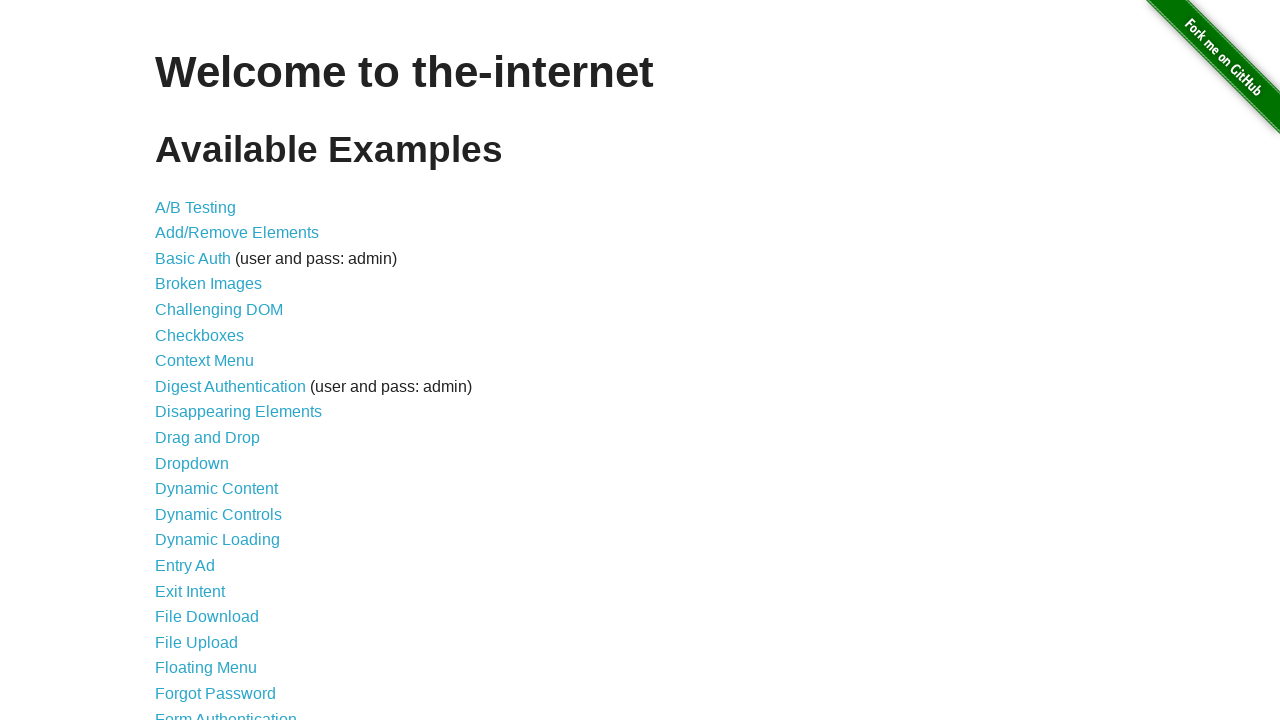

Clicked on Entry Ad link at (185, 566) on a:has-text('Entry Ad')
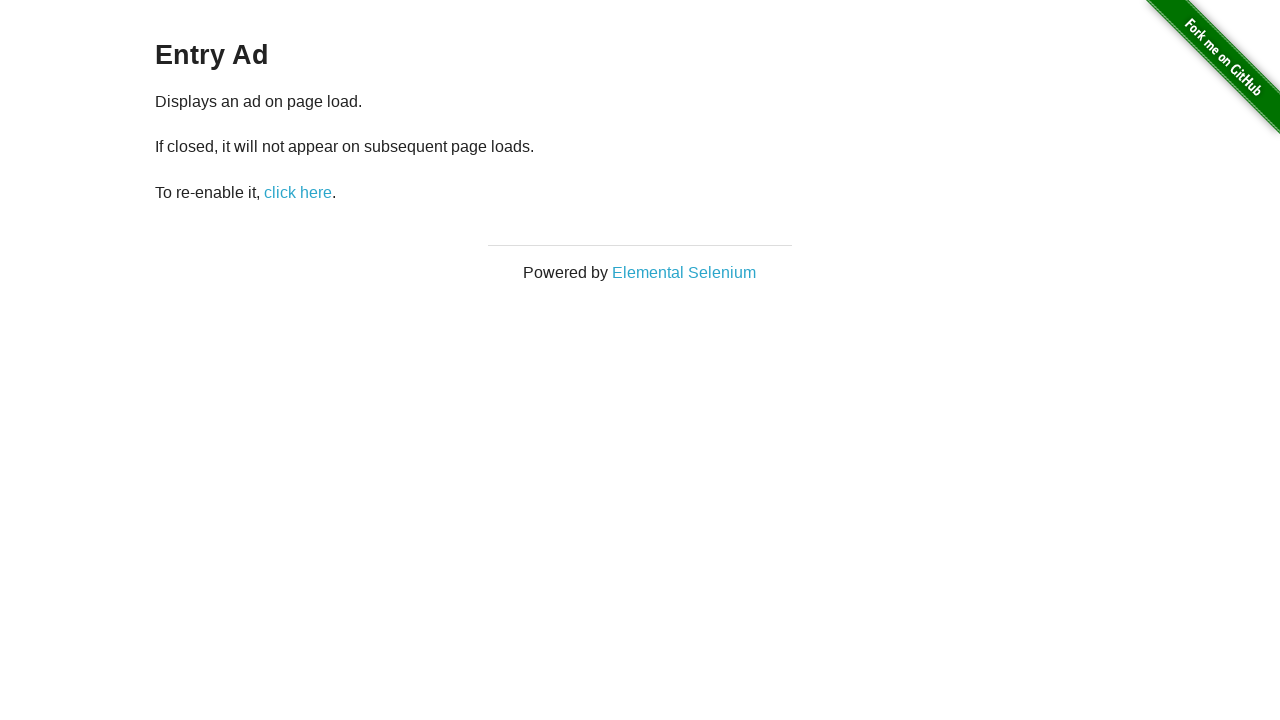

Navigated to Entry Ad page and URL verified
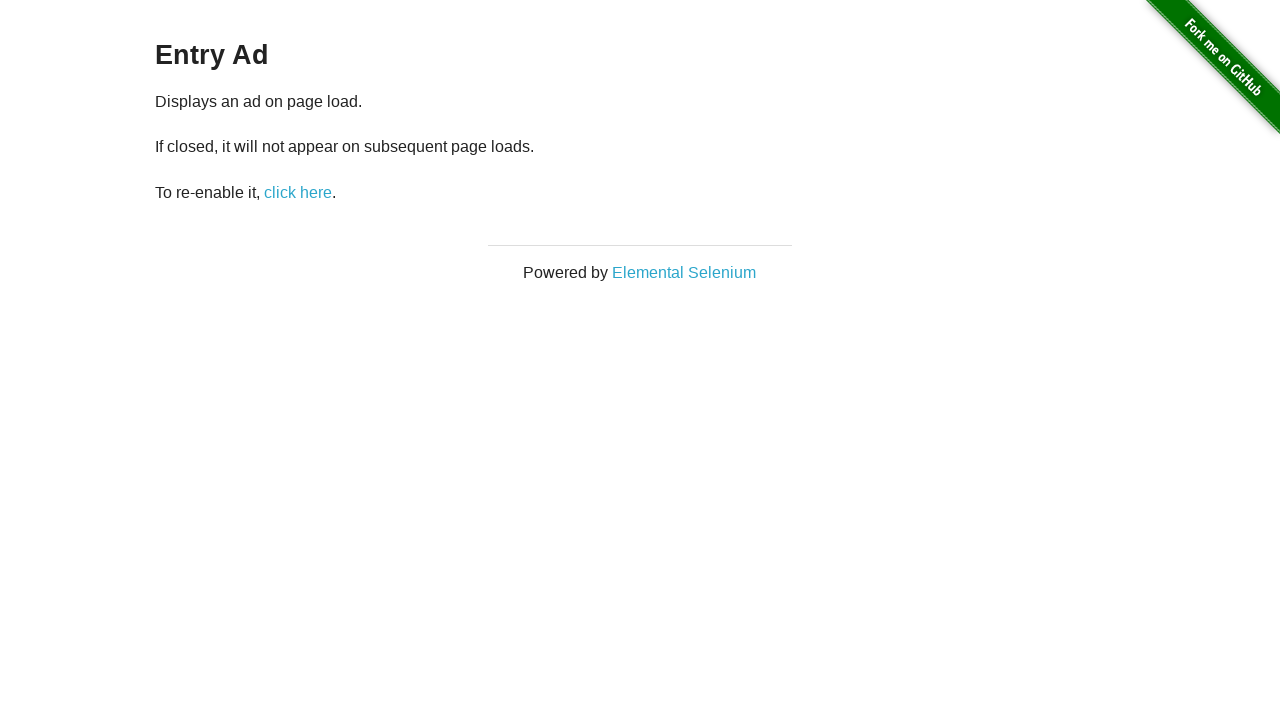

Entry Ad page header verified
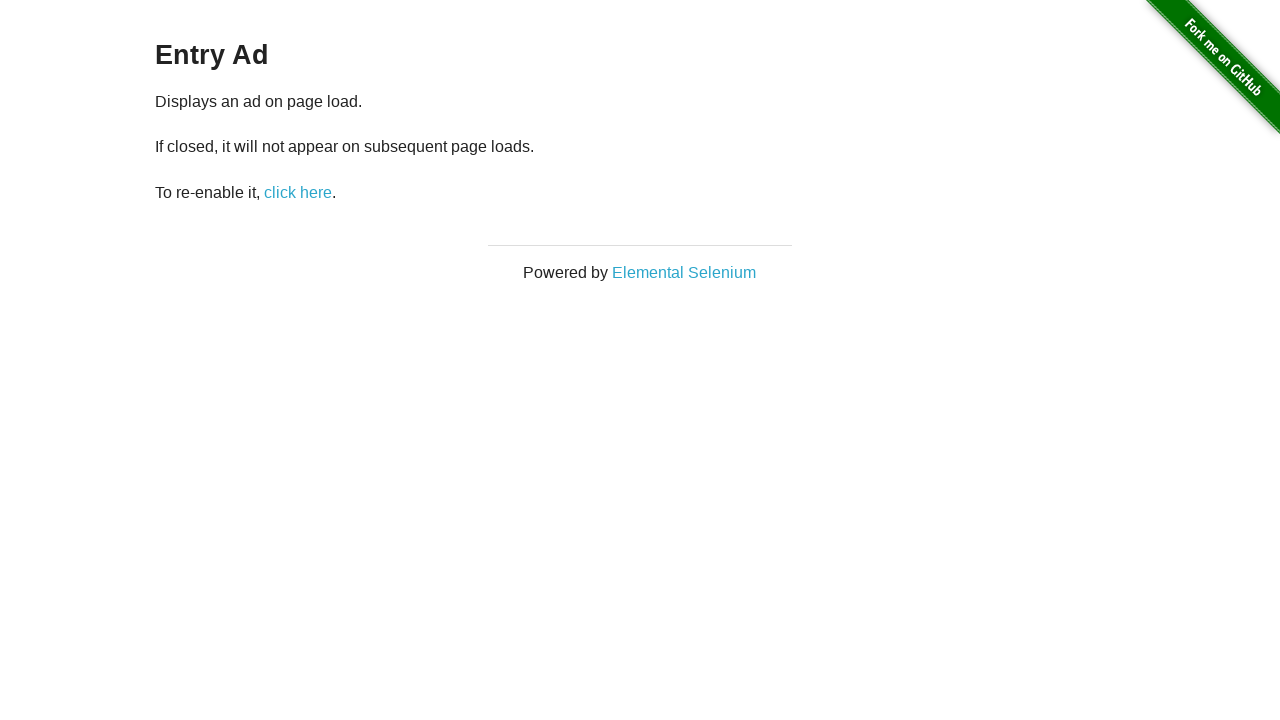

Modal advertisement appeared on page
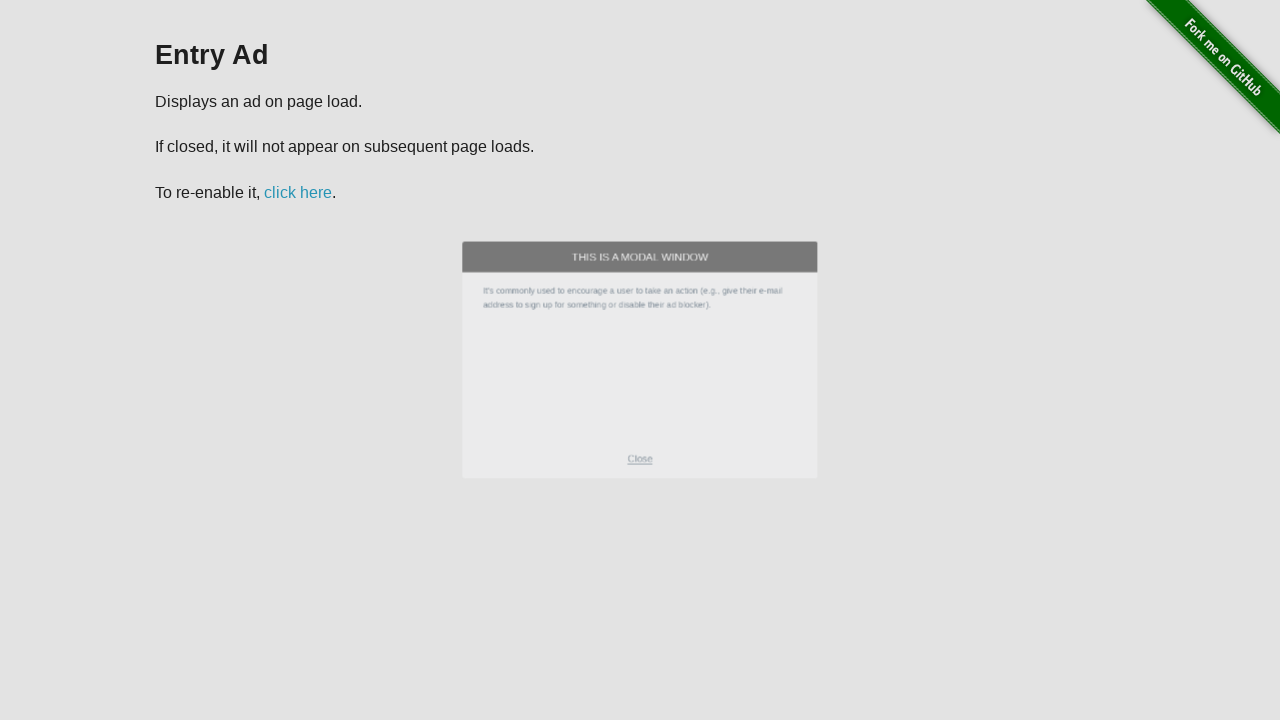

Clicked to close the modal advertisement at (640, 527) on .modal-footer p
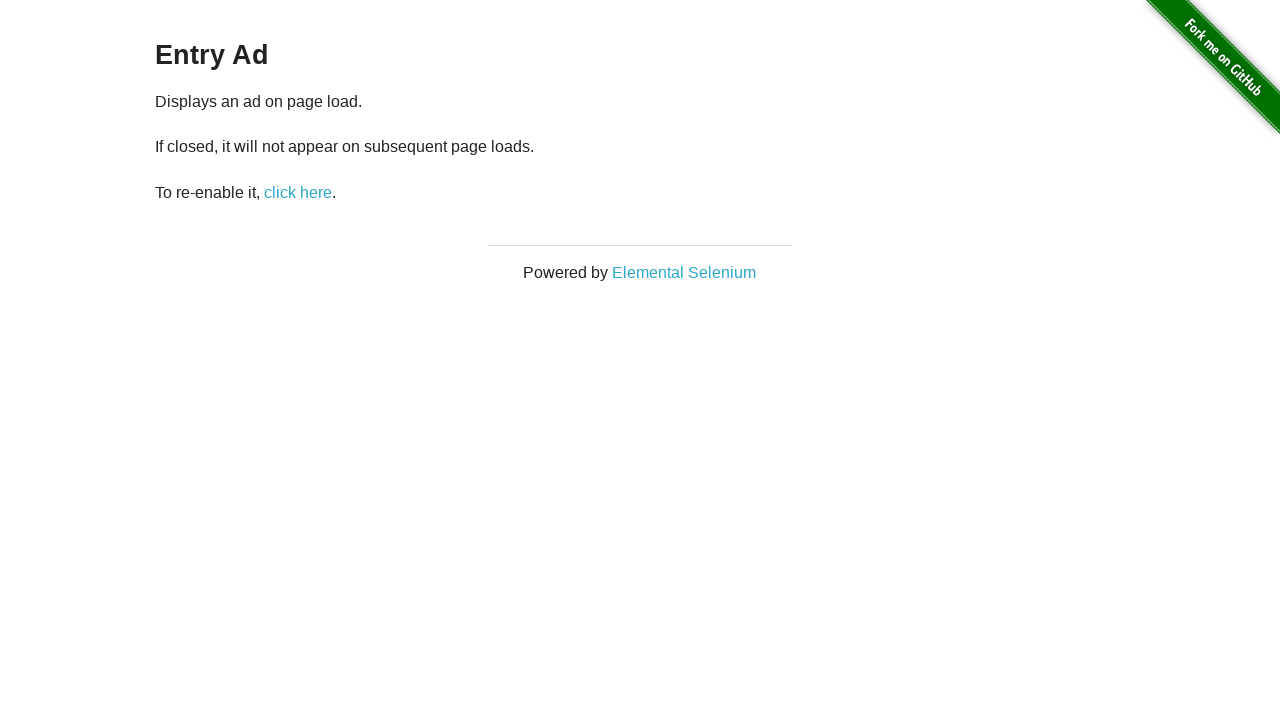

Modal advertisement closed successfully
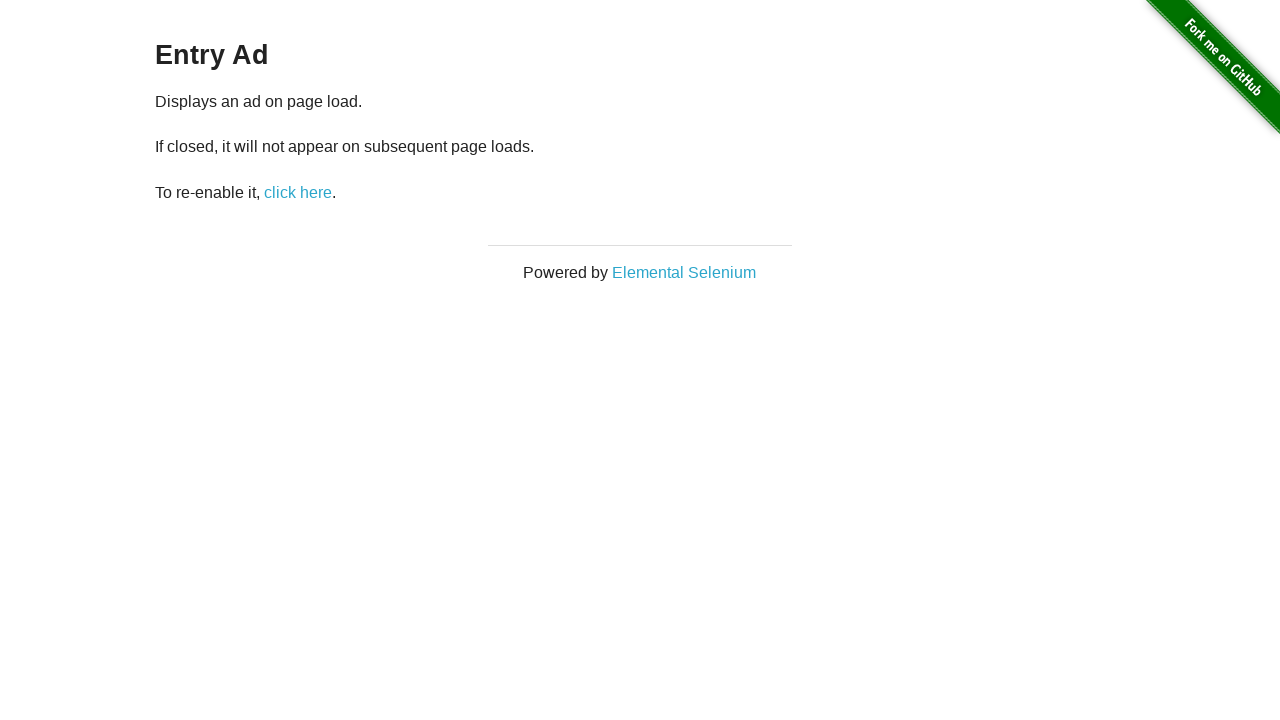

Navigated back to main page
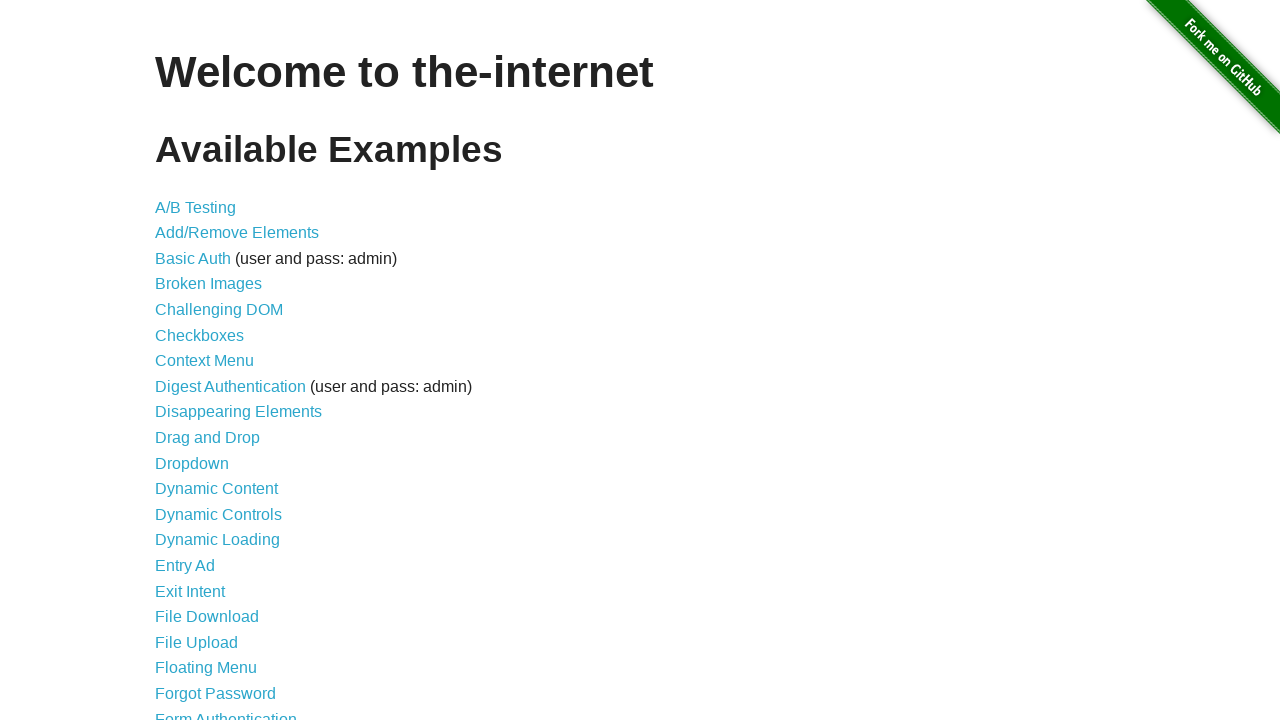

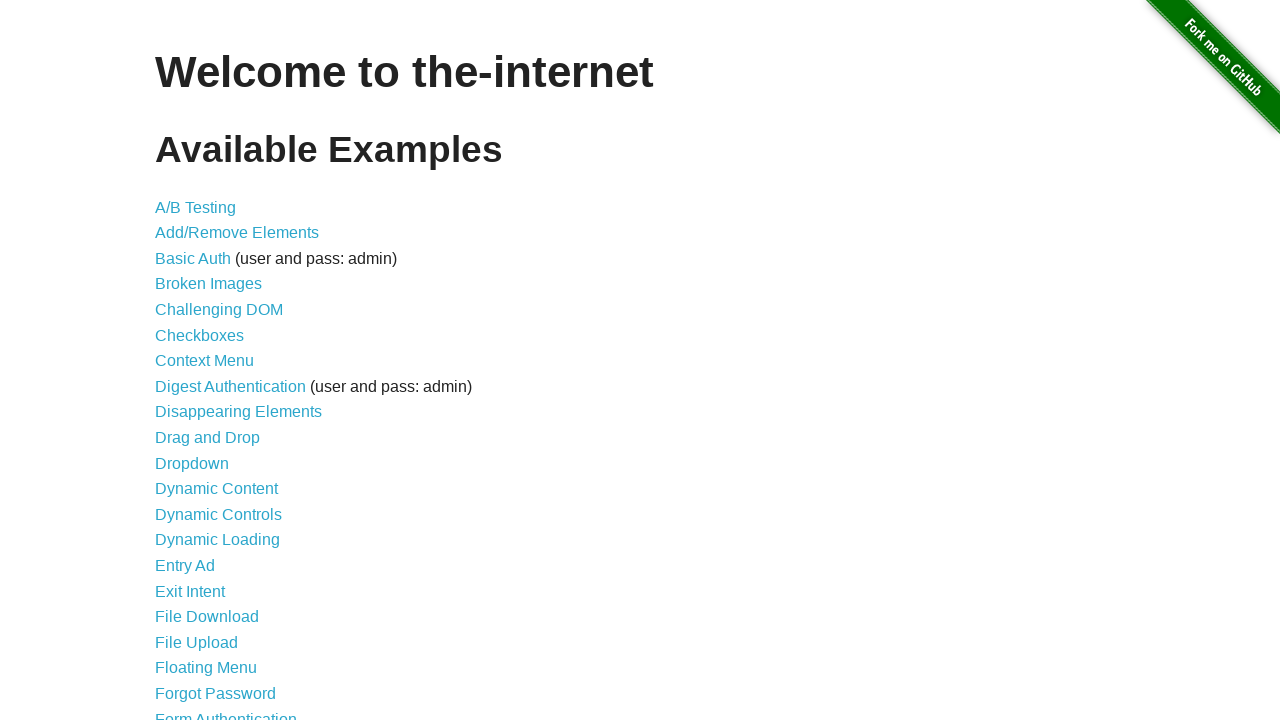